Tests alert popup handling by navigating to the textbox alert section, triggering a prompt alert, entering text, and verifying the result is displayed

Starting URL: https://demo.automationtesting.in/Alerts.html

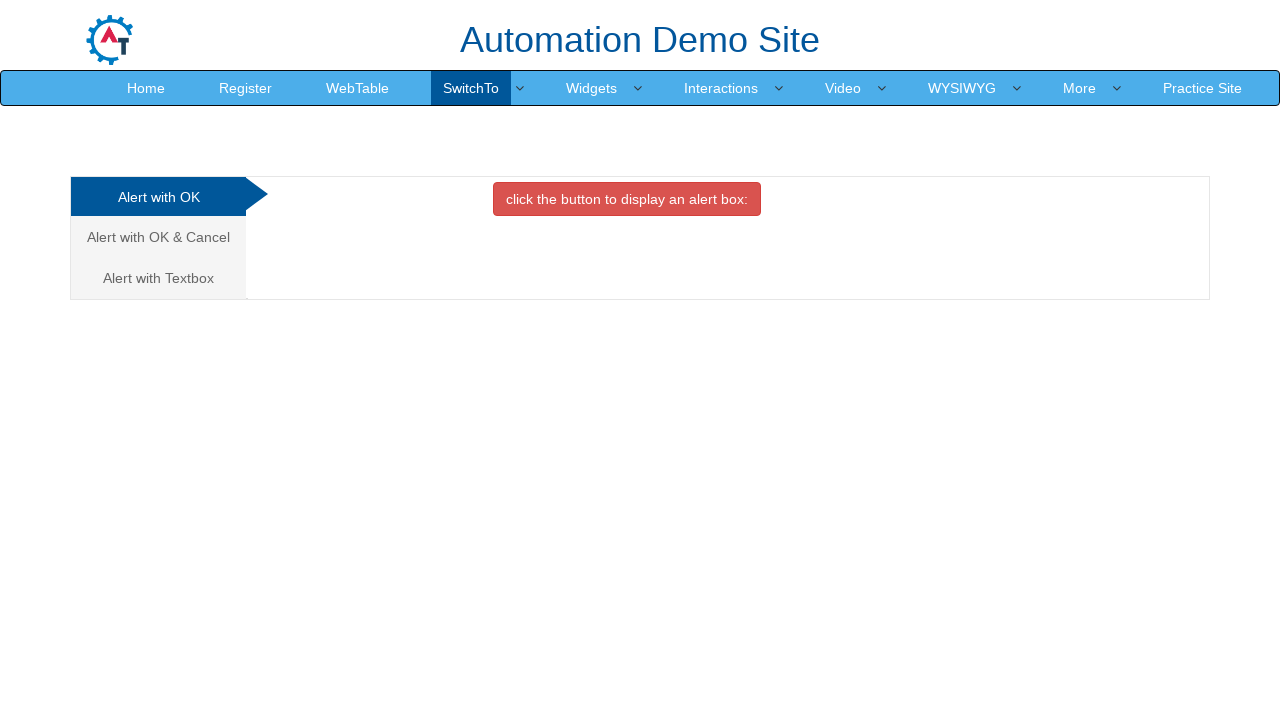

Clicked on the Textbox alert tab at (158, 278) on xpath=//a[@href='#Textbox']
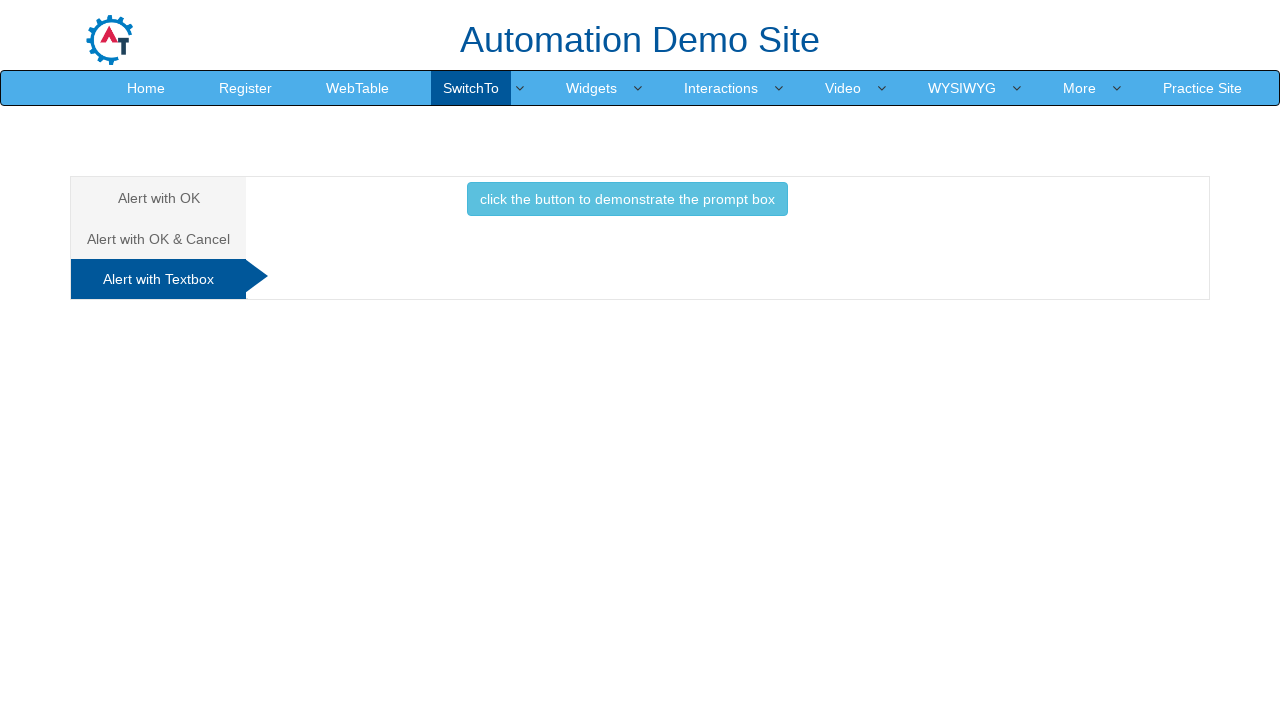

Clicked button to trigger prompt alert at (627, 199) on xpath=//button[@class='btn btn-info']
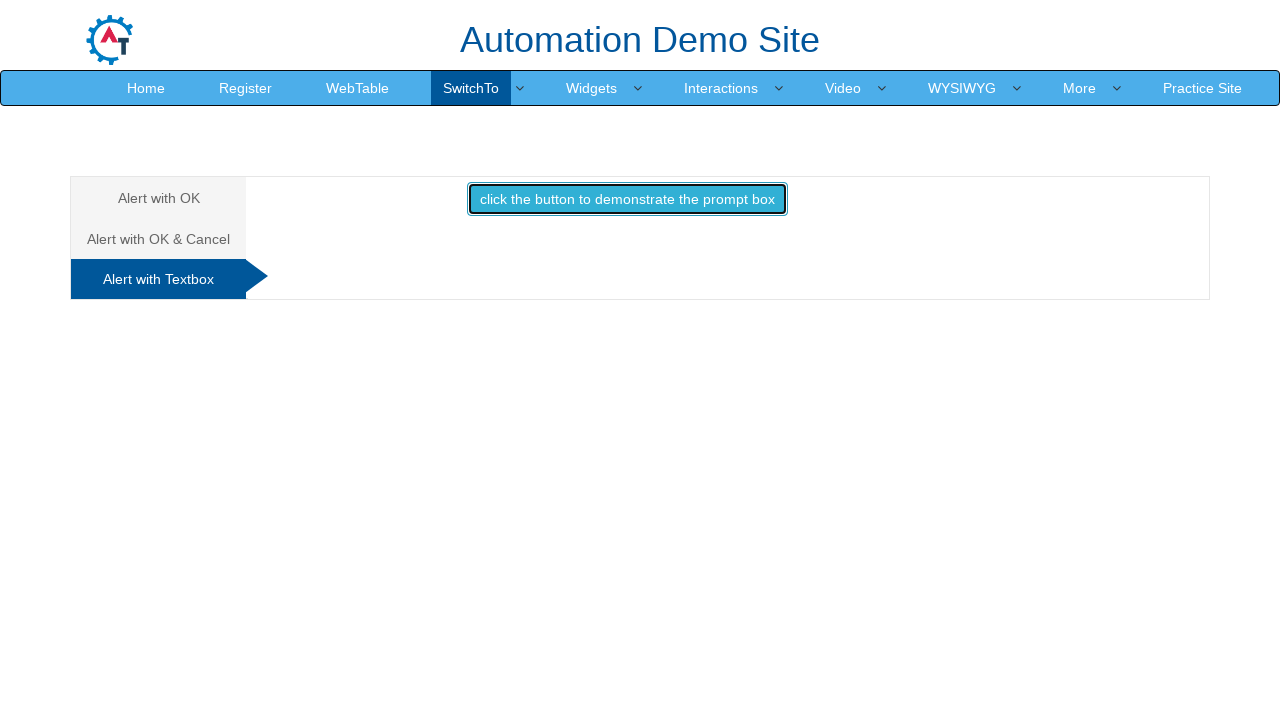

Set up dialog handler to accept prompt with text 'Sanjana R Sankar'
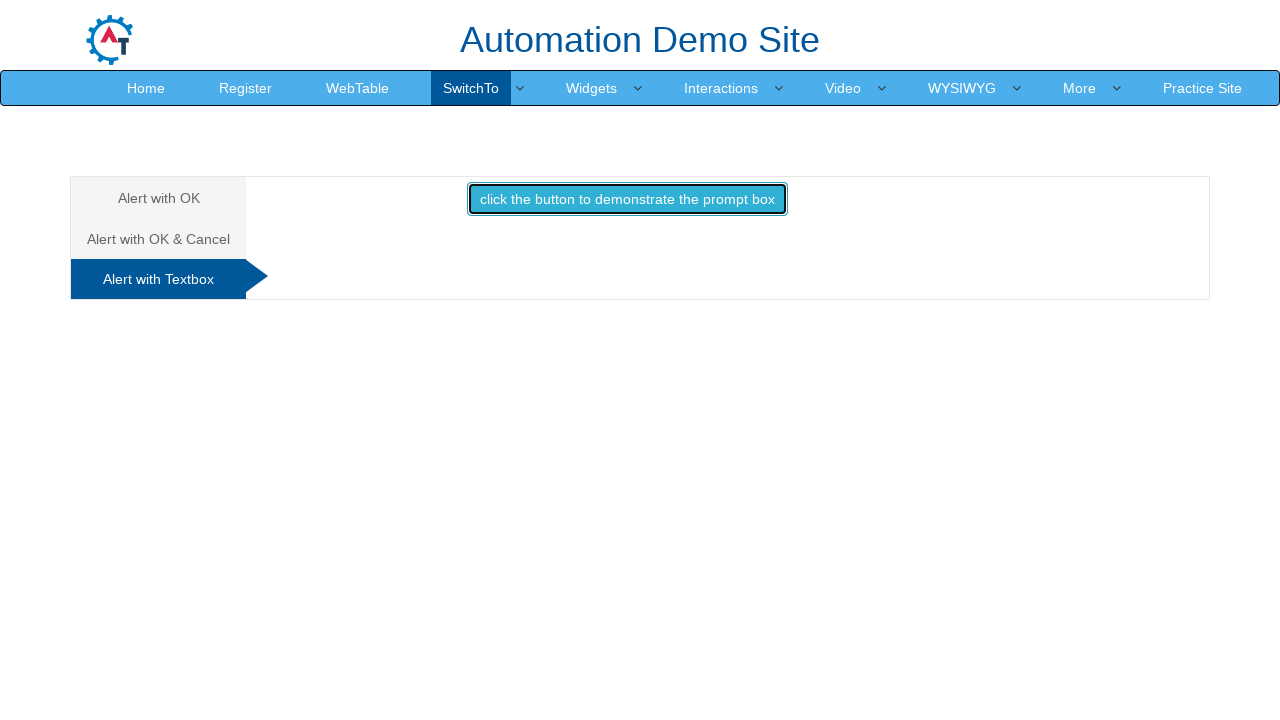

Clicked button to trigger prompt alert with handler active at (627, 199) on xpath=//button[@class='btn btn-info']
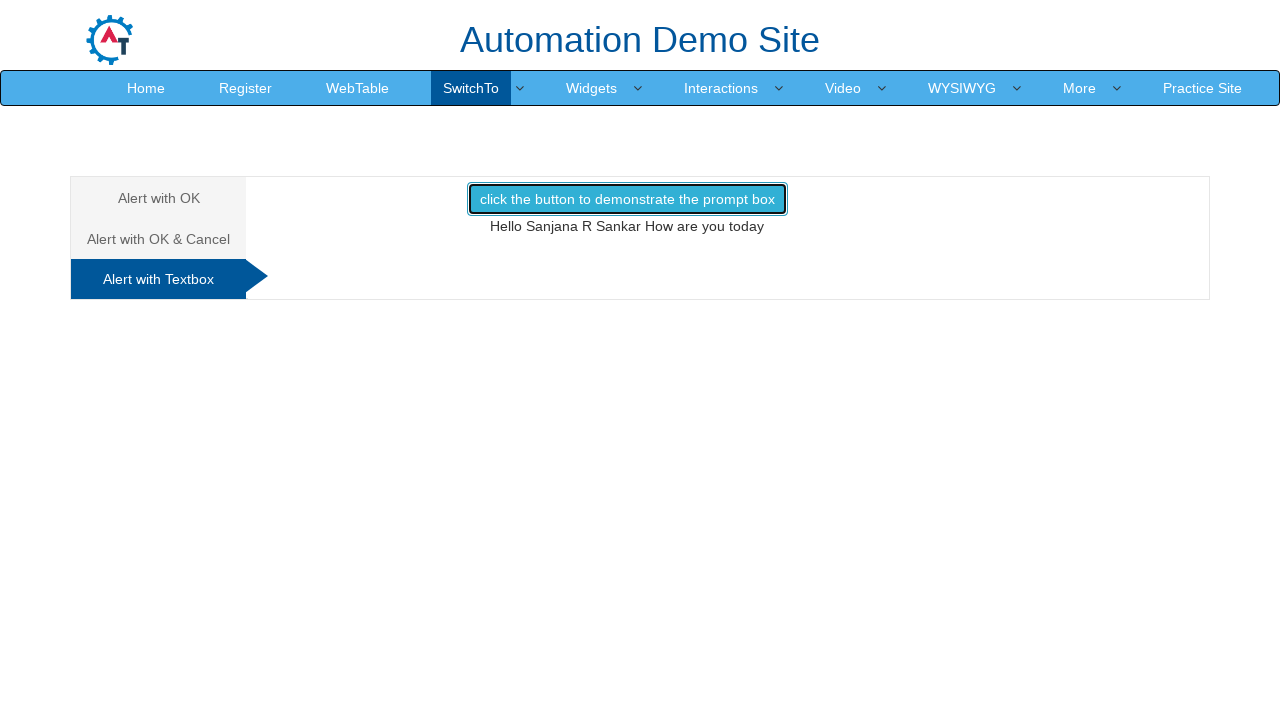

Located result element with ID 'demo1'
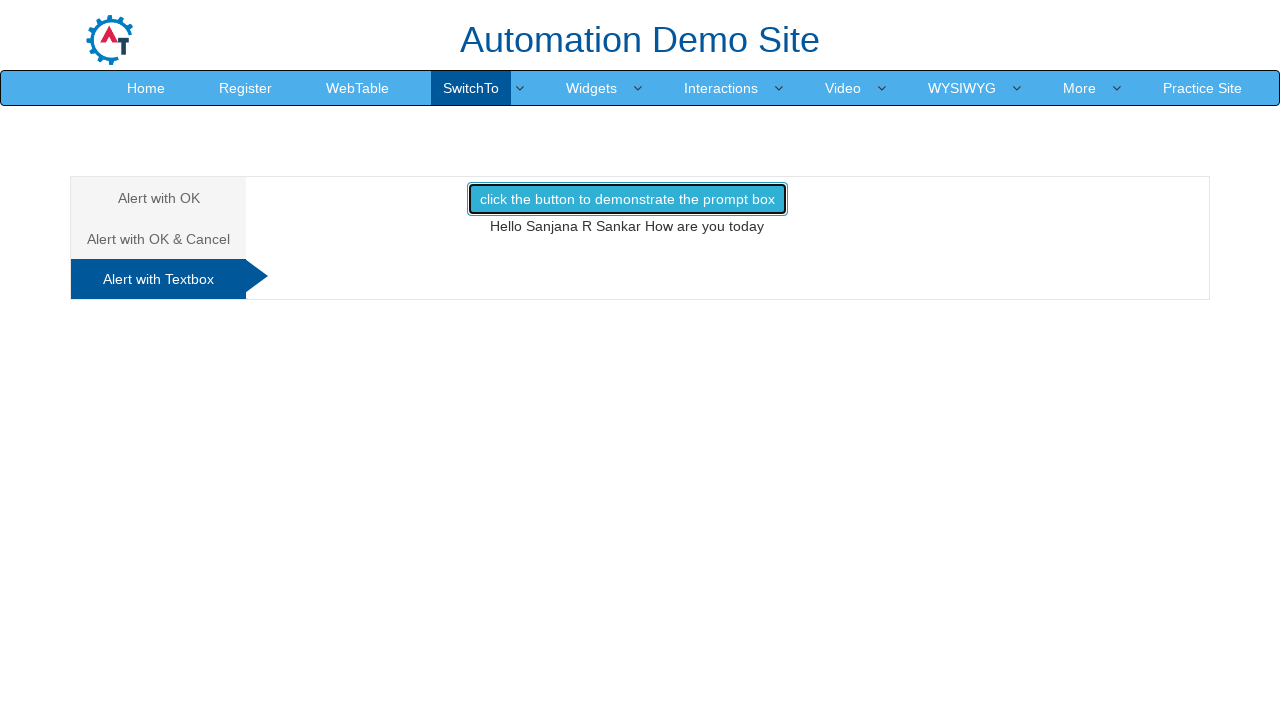

Retrieved text content from result element
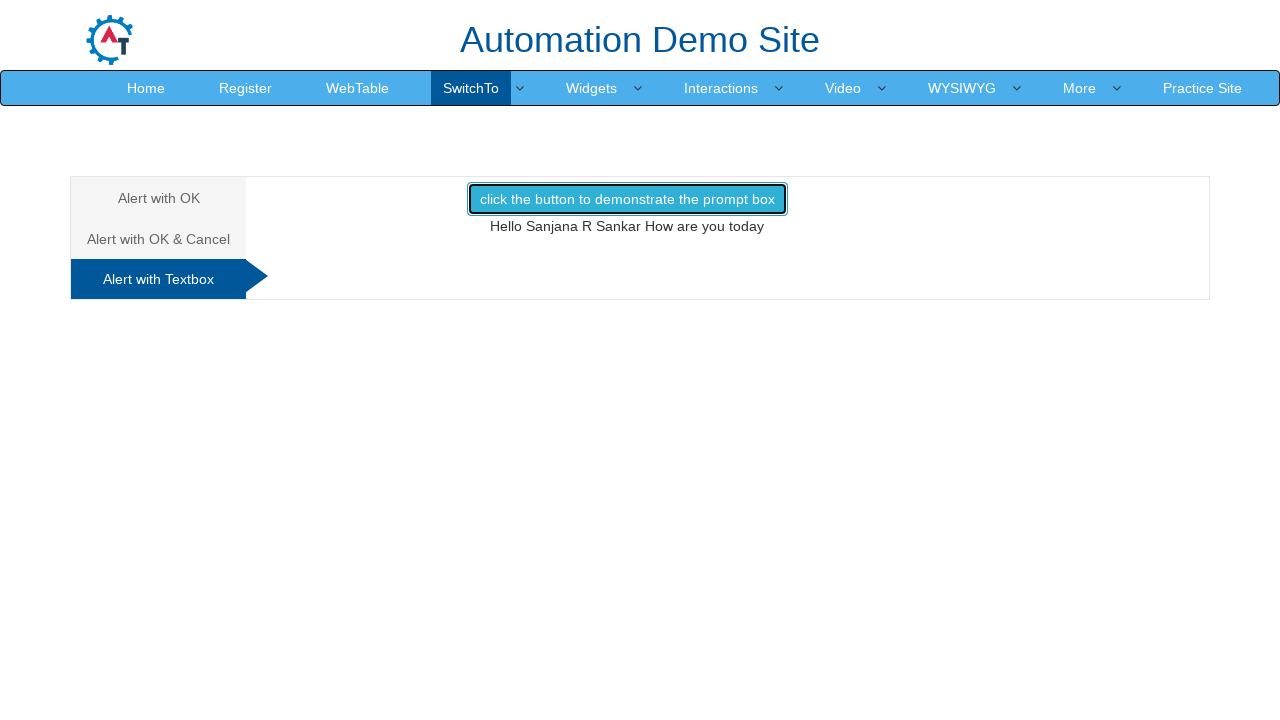

Verified that result text contains 'Sanjana'
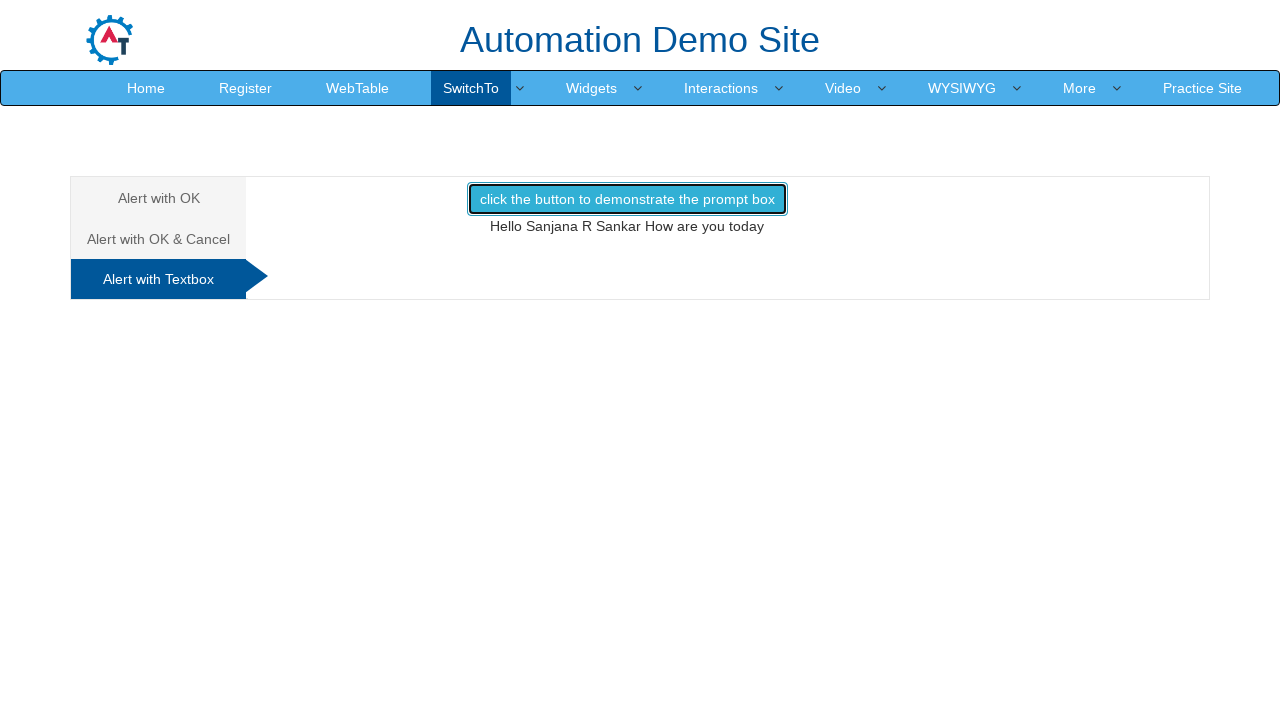

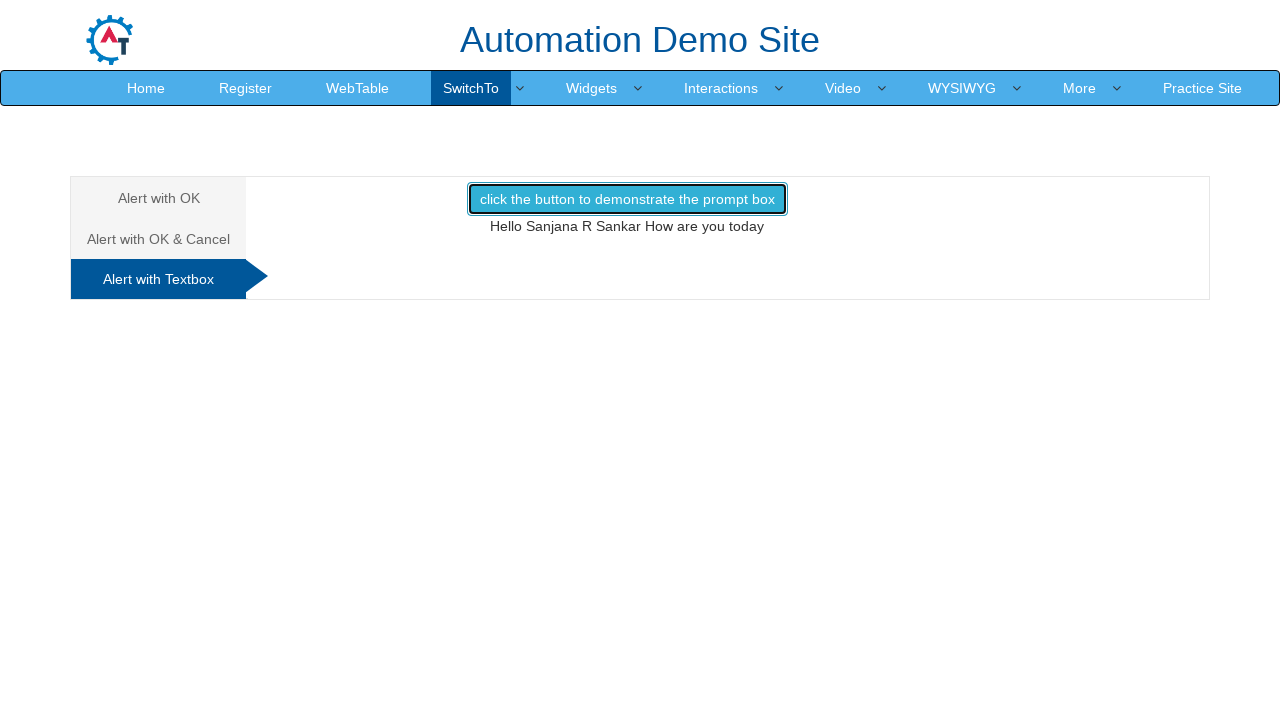